Tests that whitespace is trimmed from edited todo text

Starting URL: https://demo.playwright.dev/todomvc

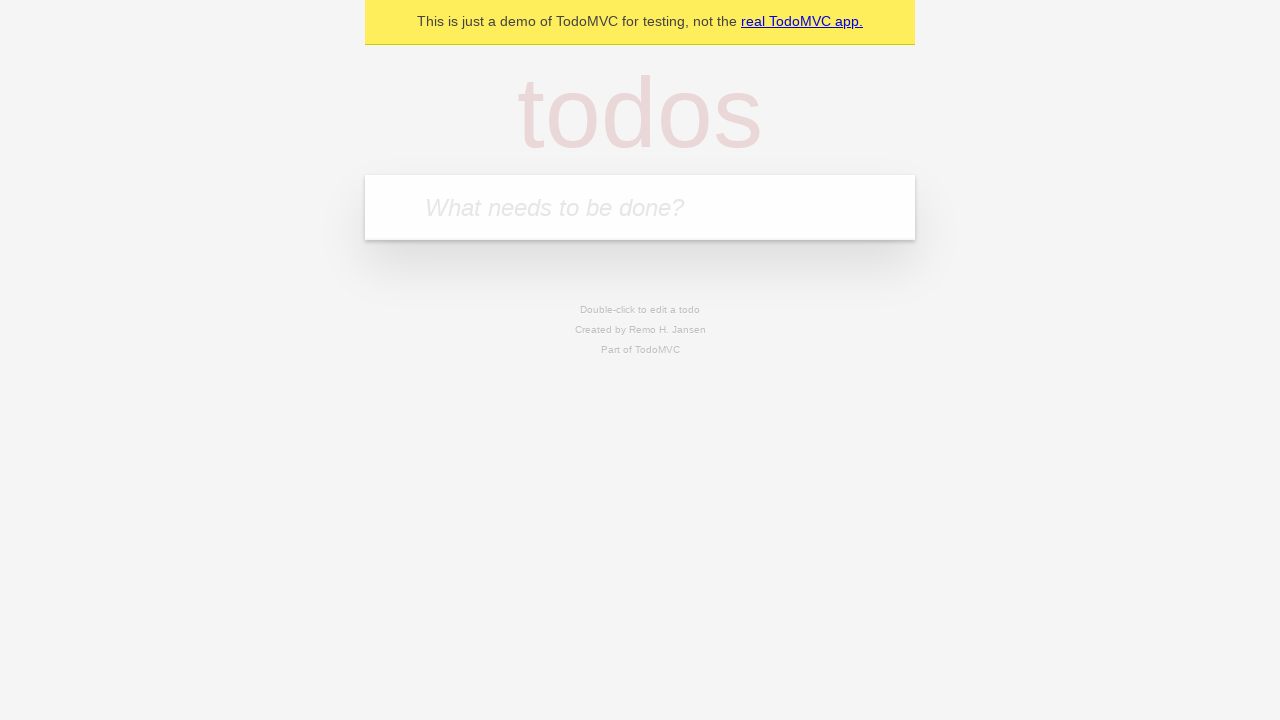

Filled first todo input with 'buy some cheese' on internal:attr=[placeholder="What needs to be done?"i]
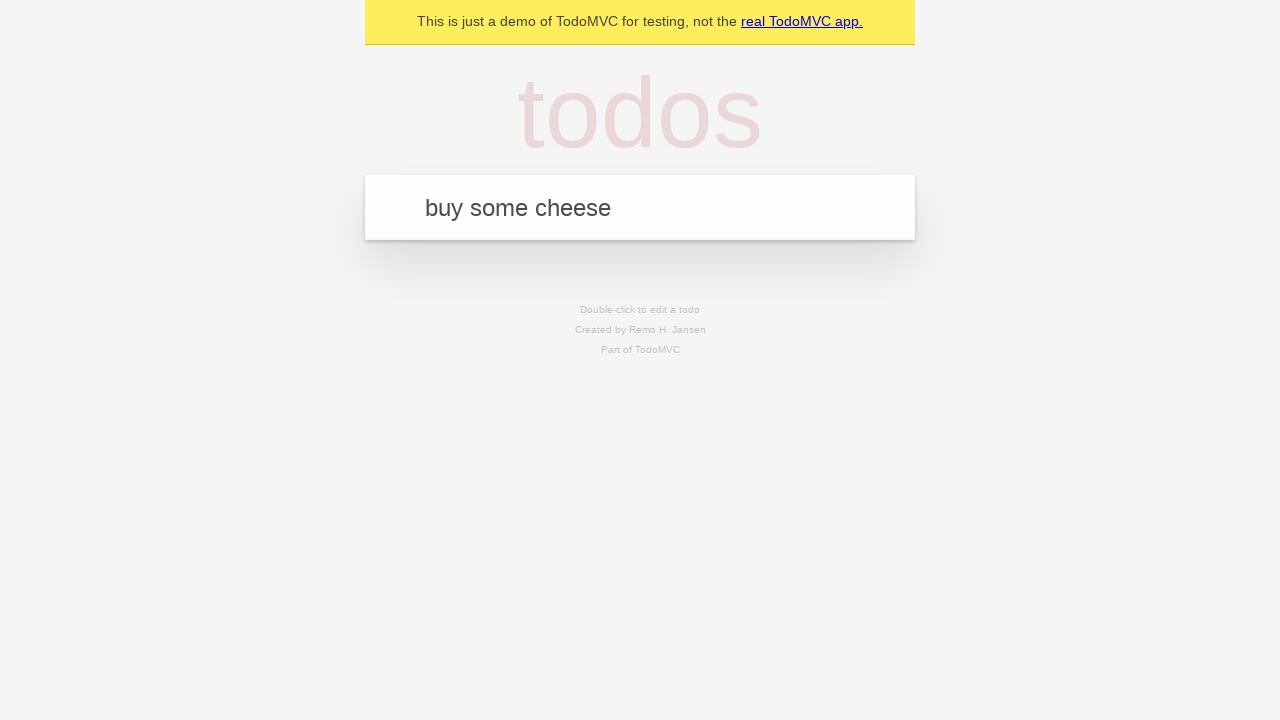

Pressed Enter to create first todo on internal:attr=[placeholder="What needs to be done?"i]
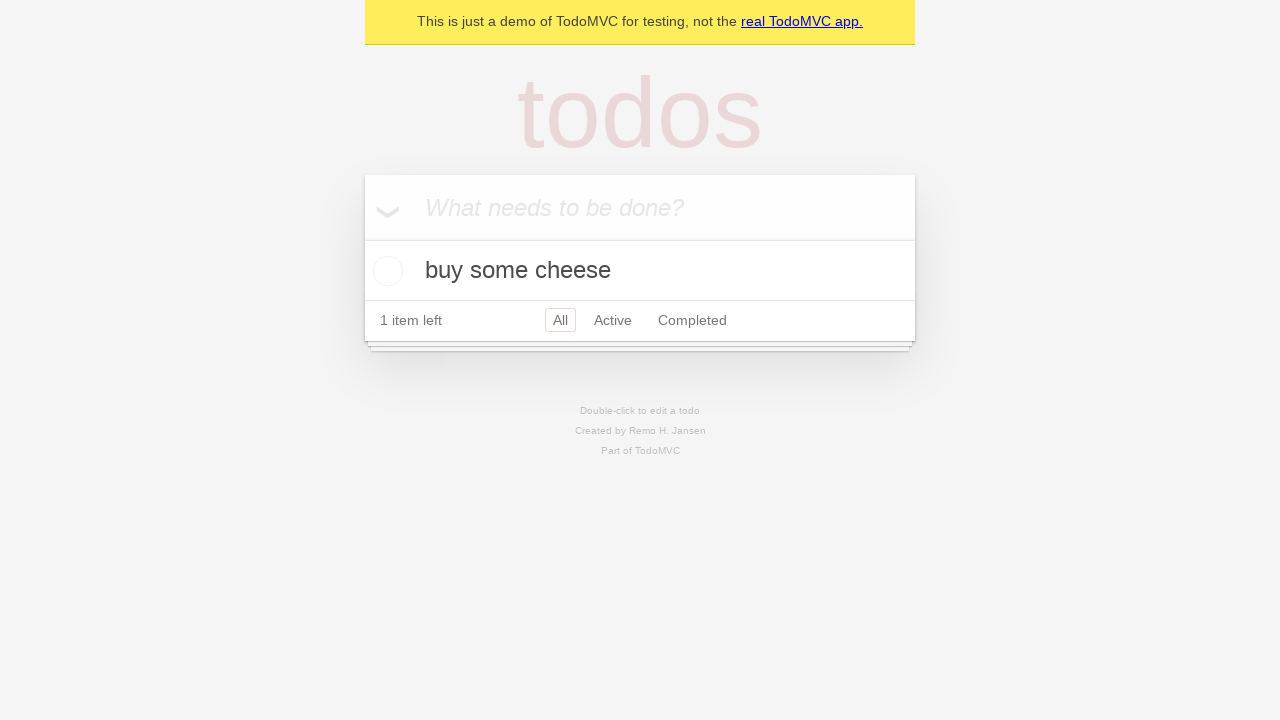

Filled second todo input with 'feed the cat' on internal:attr=[placeholder="What needs to be done?"i]
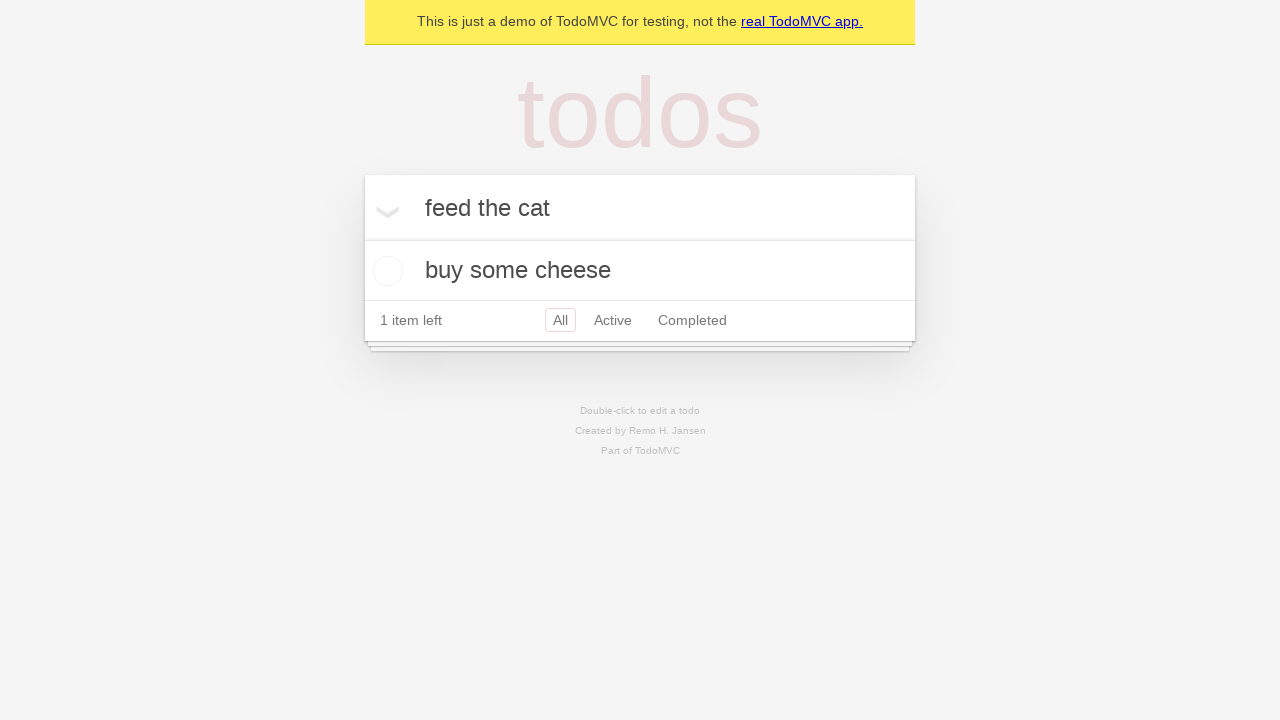

Pressed Enter to create second todo on internal:attr=[placeholder="What needs to be done?"i]
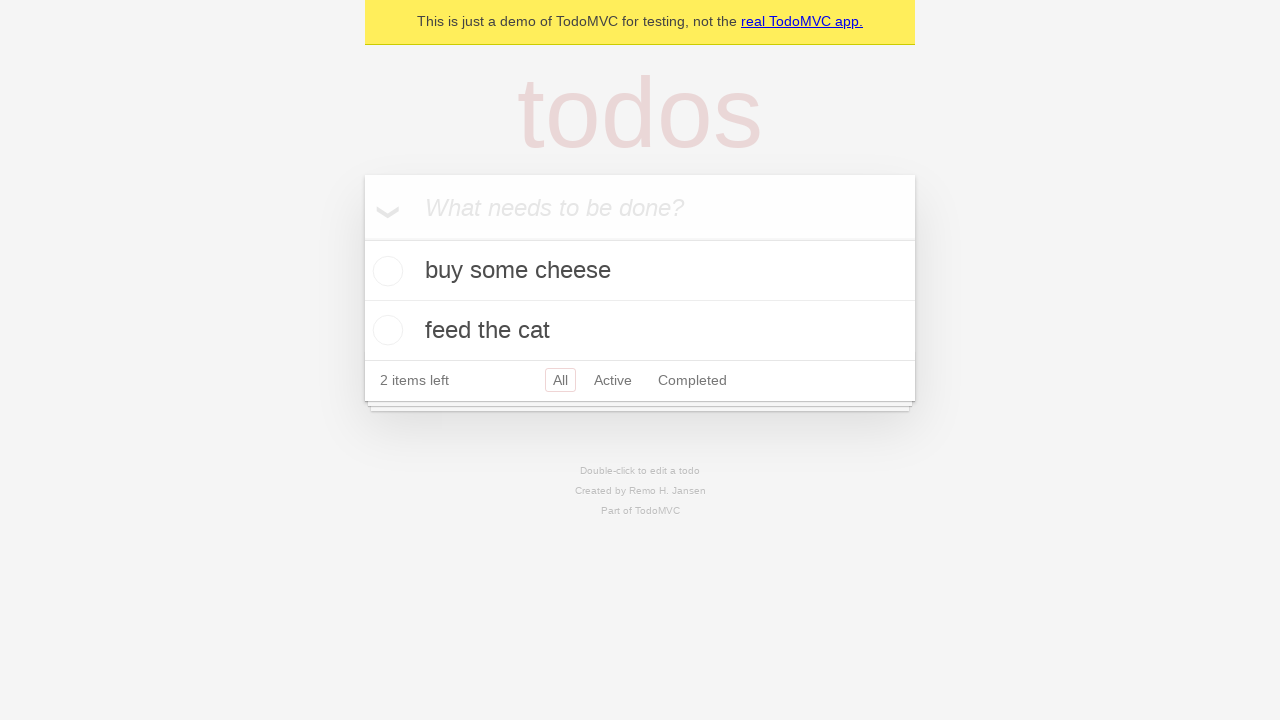

Filled third todo input with 'book a doctors appointment' on internal:attr=[placeholder="What needs to be done?"i]
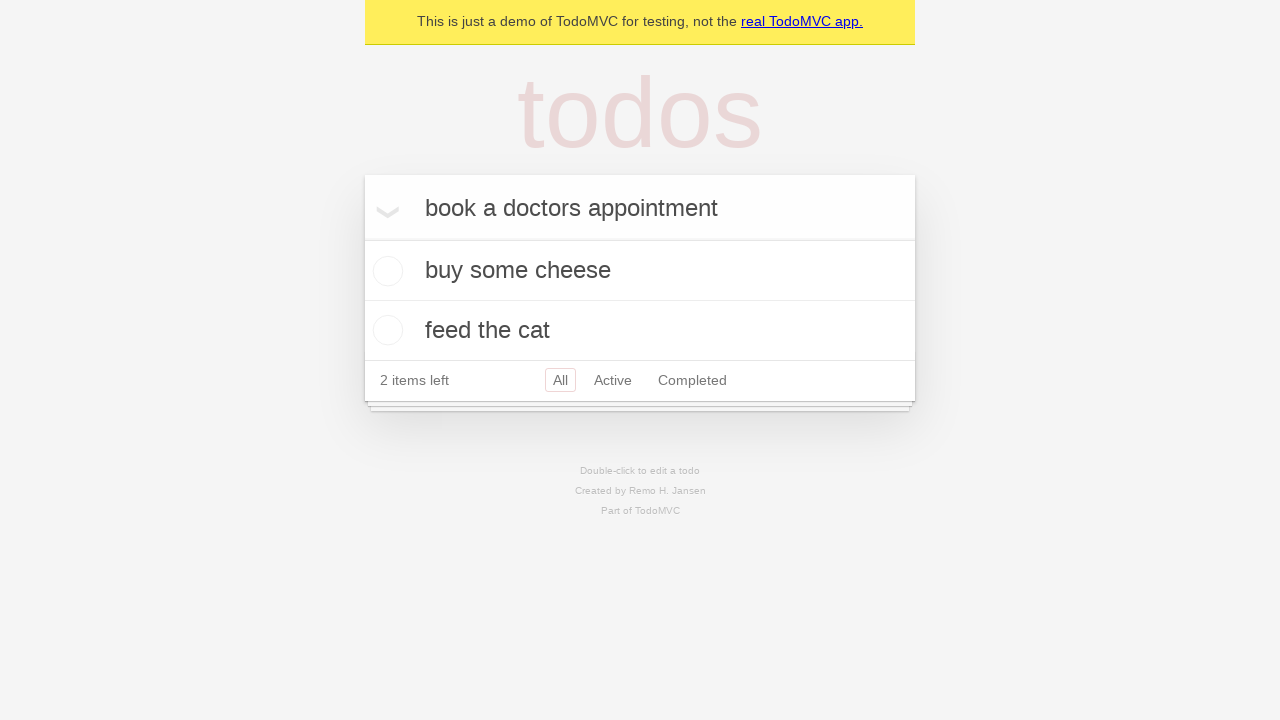

Pressed Enter to create third todo on internal:attr=[placeholder="What needs to be done?"i]
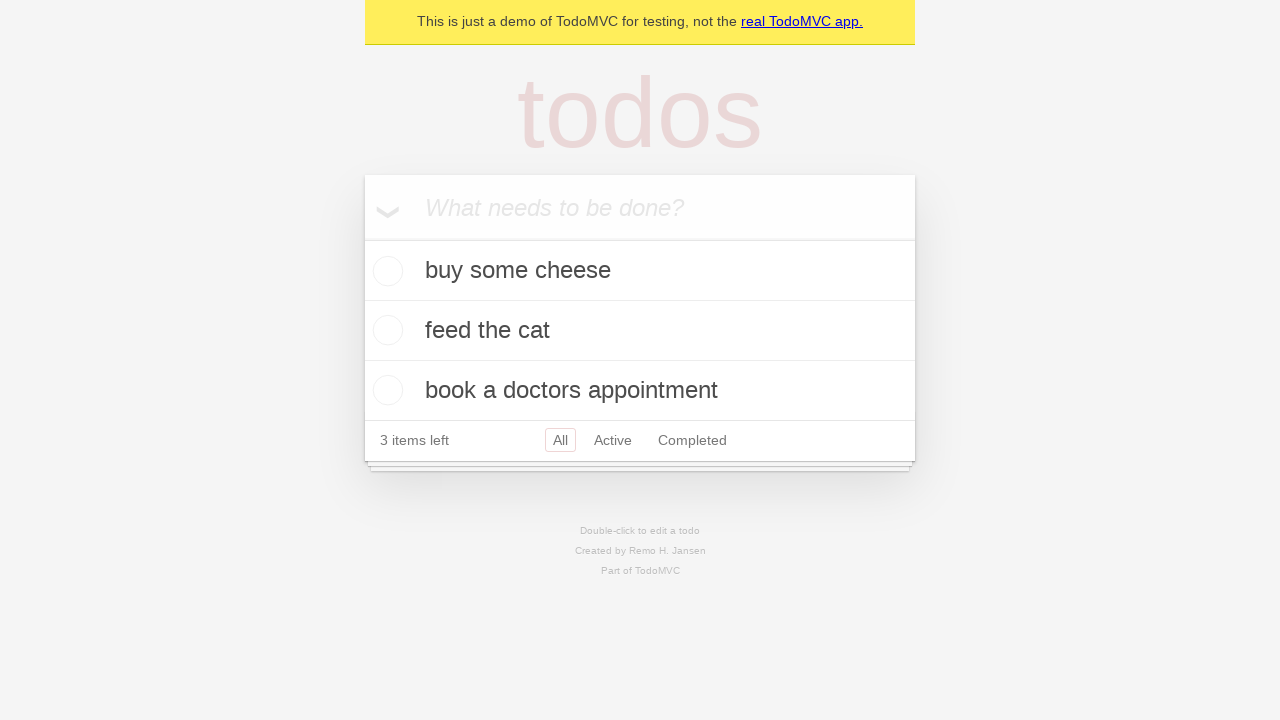

Double-clicked second todo item to enter edit mode at (640, 331) on [data-testid='todo-item'] >> nth=1
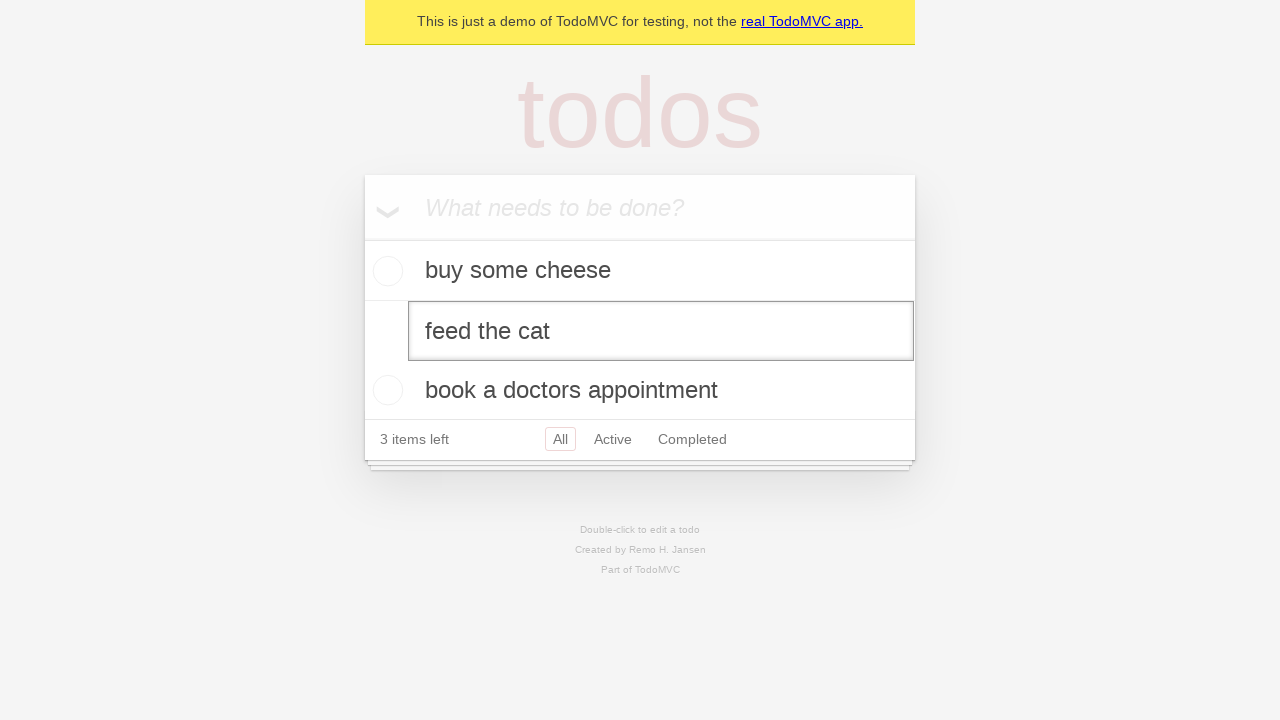

Filled edit field with text containing leading and trailing whitespace on [data-testid='todo-item'] >> nth=1 >> internal:role=textbox[name="Edit"i]
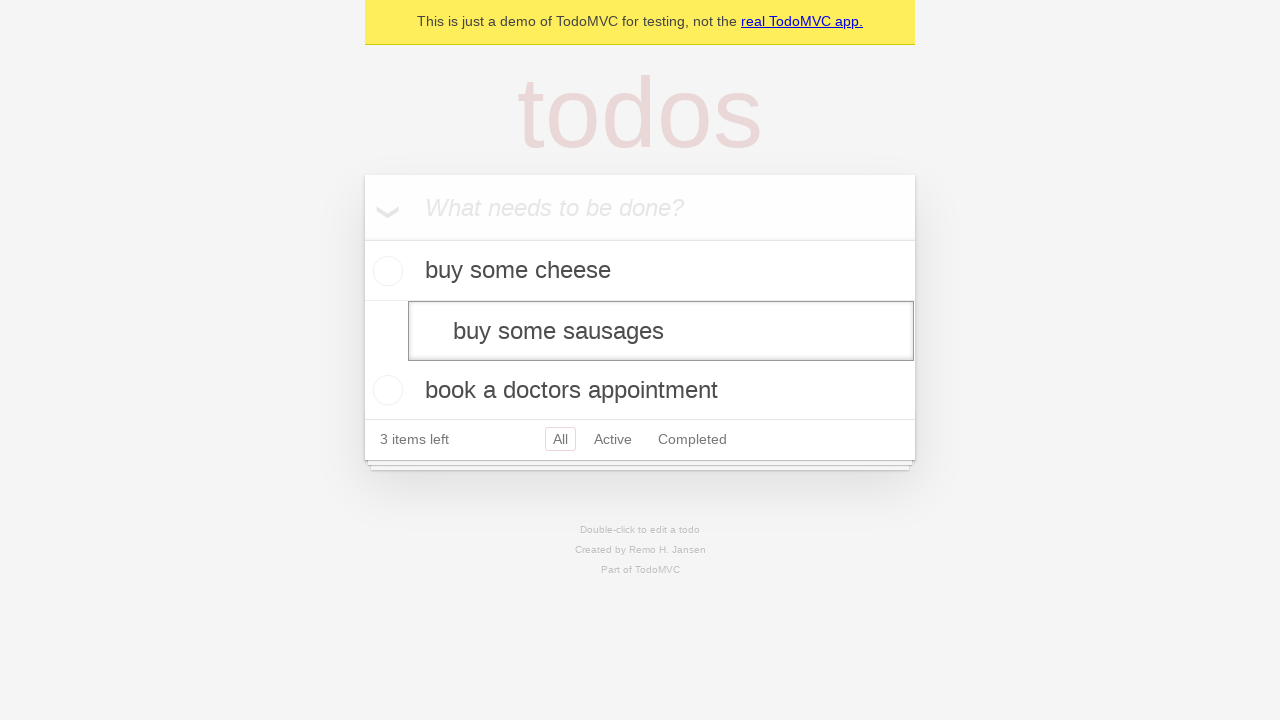

Pressed Enter to save edited todo with whitespace trimmed on [data-testid='todo-item'] >> nth=1 >> internal:role=textbox[name="Edit"i]
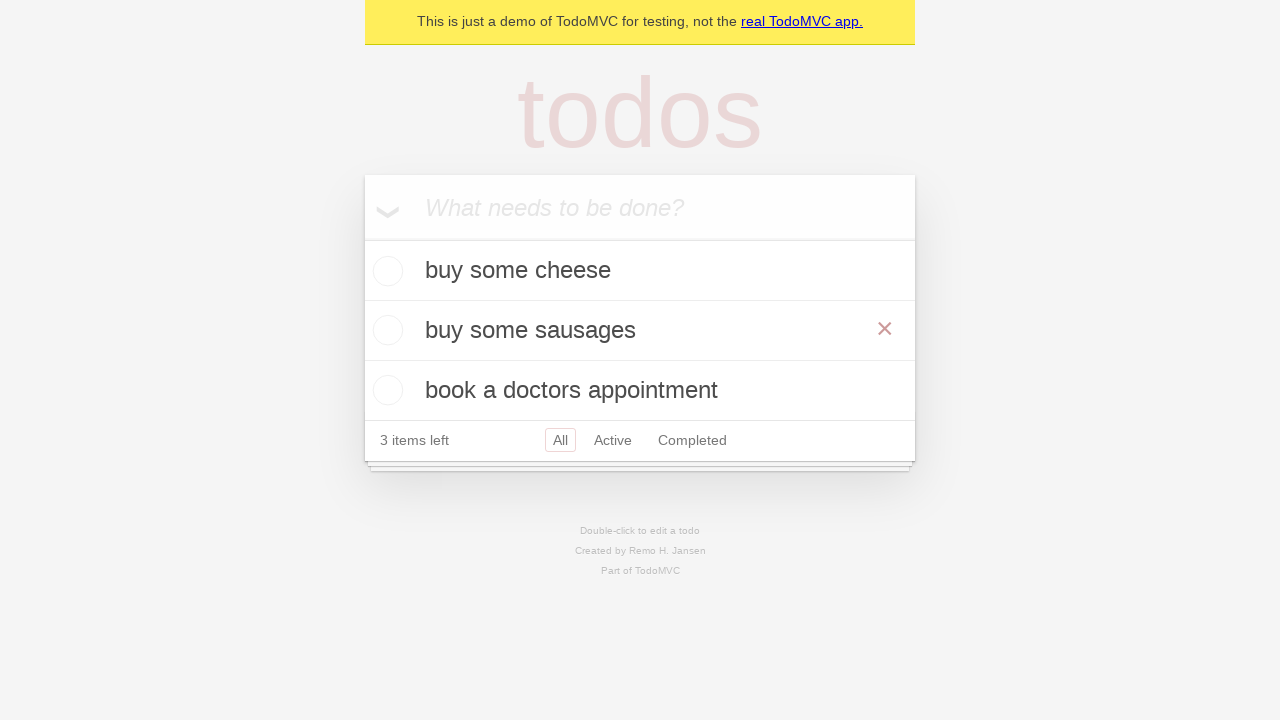

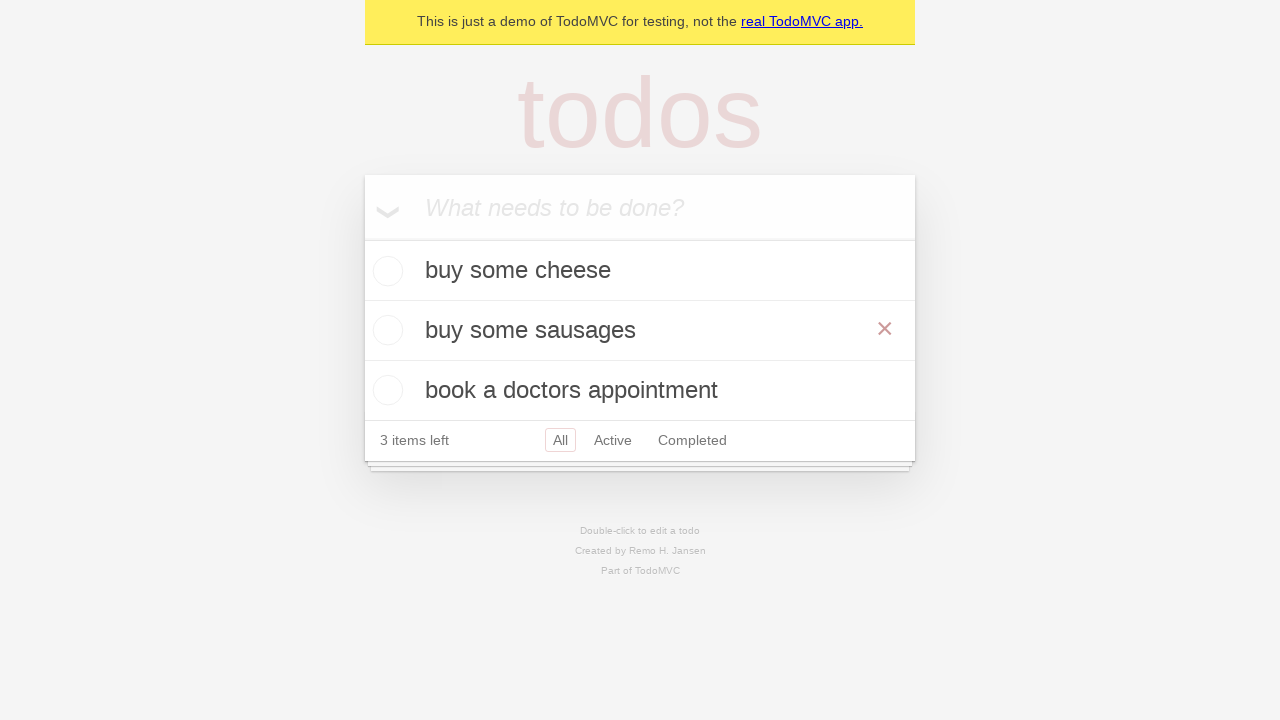